Tests clearing an input field and typing text into it on a web form

Starting URL: https://bonigarcia.dev/selenium-webdriver-java/web-form.html

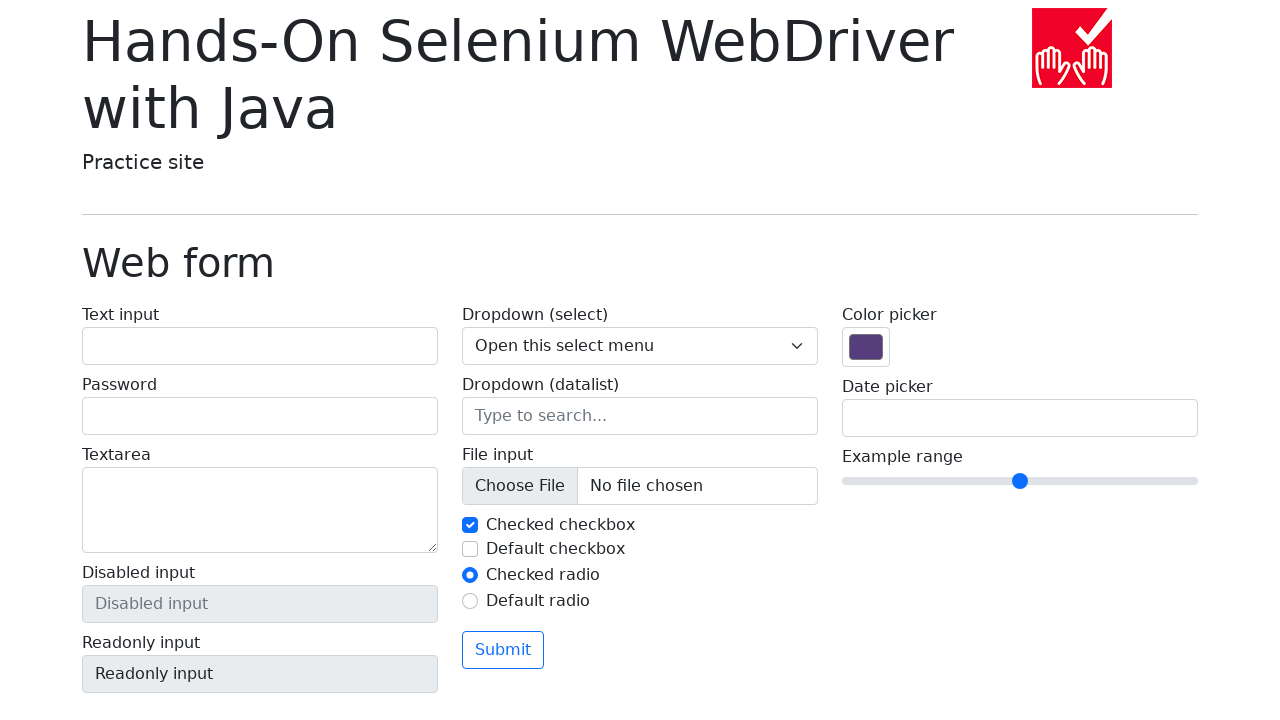

Cleared the text input field on input[name='my-text']
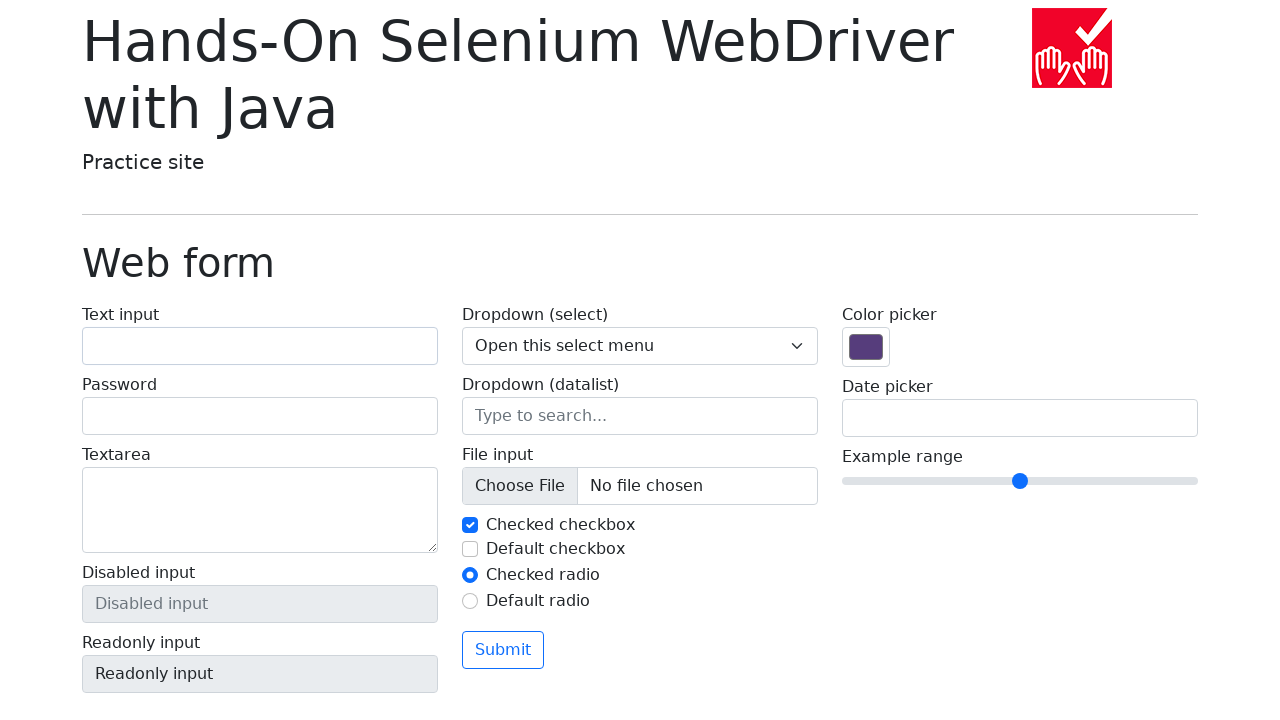

Typed 'Hello World!' into the input field on input[name='my-text']
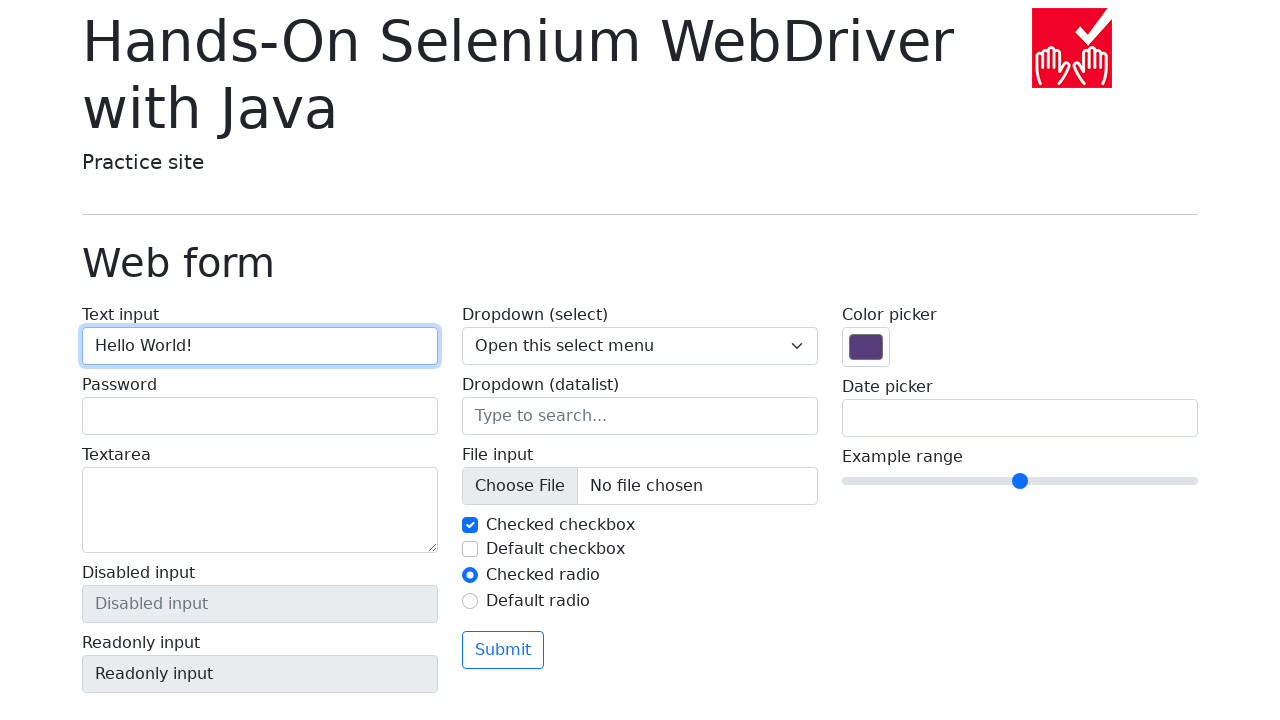

Verified the text input field is present
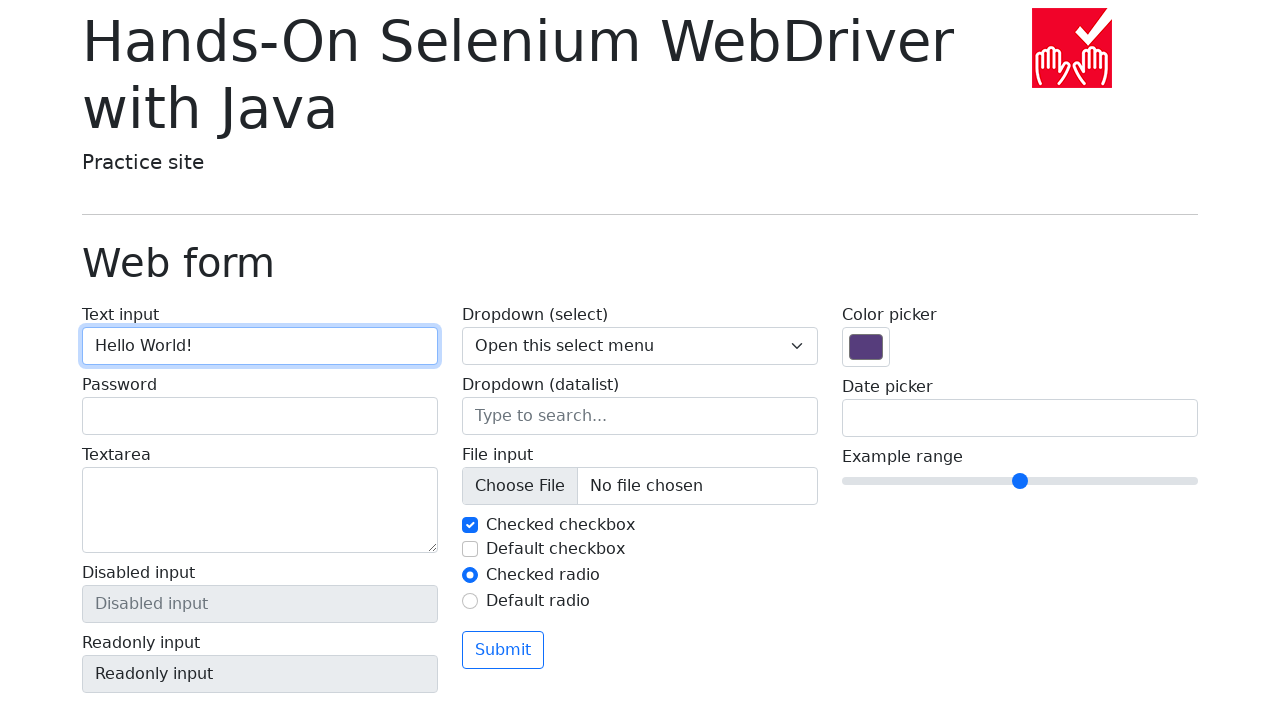

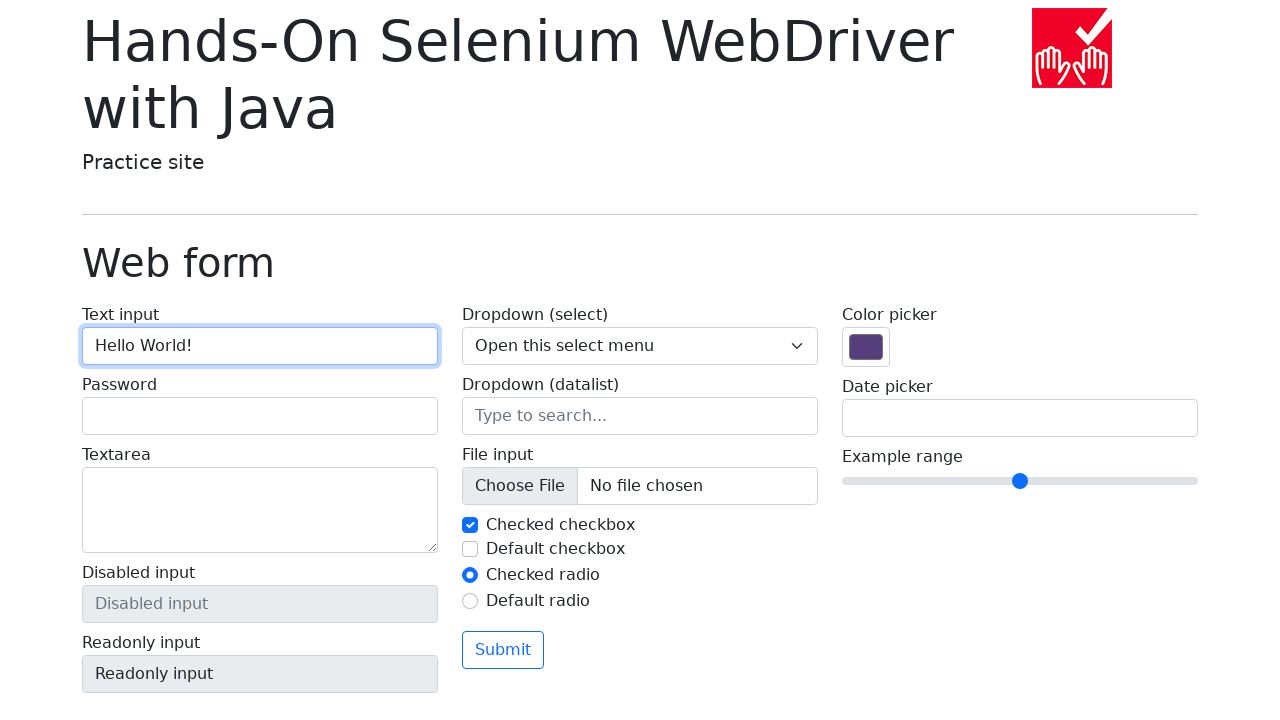